Solves a math problem on a web form by calculating the result, entering it, selecting checkboxes/radio buttons, and submitting the form

Starting URL: http://suninjuly.github.io/math.html

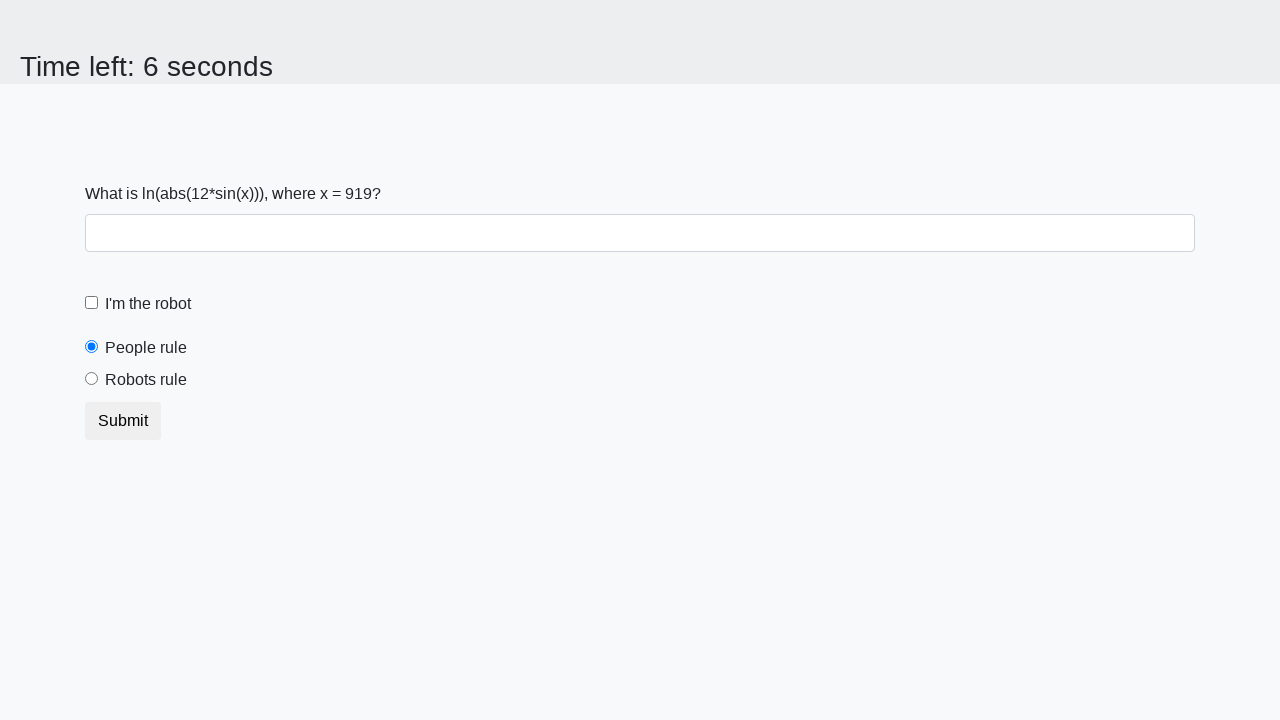

Located the x value input element
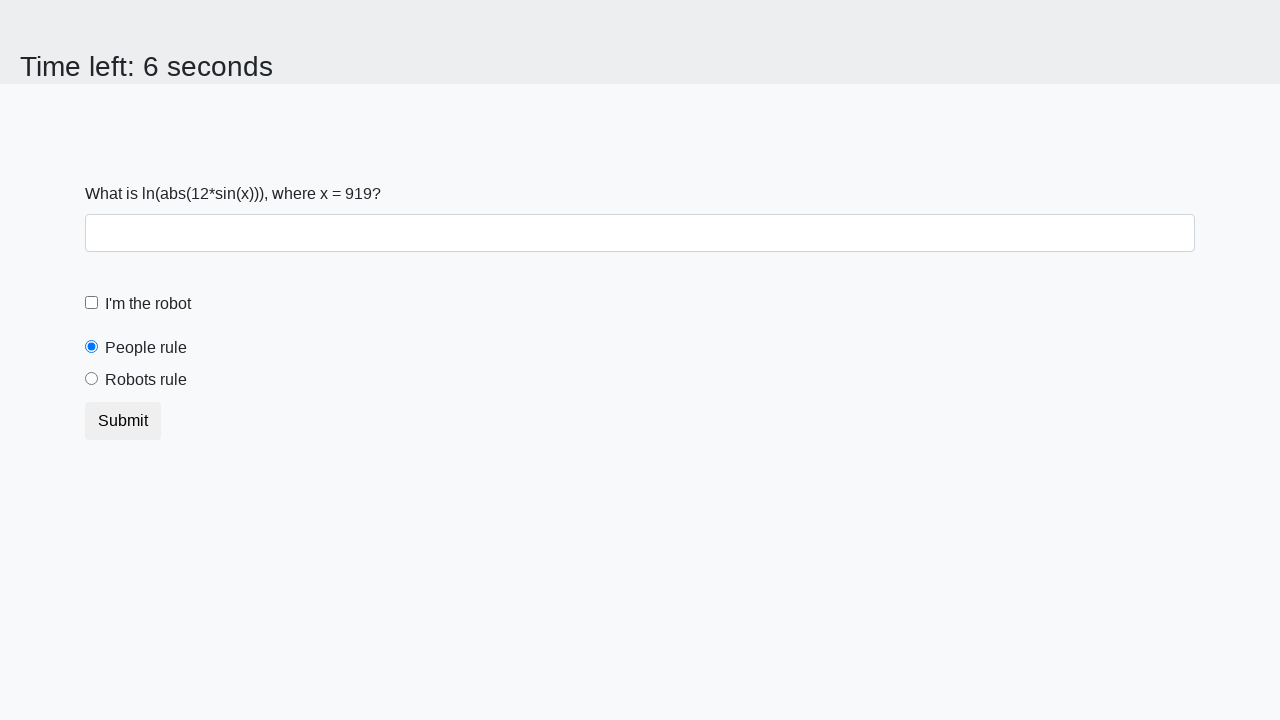

Retrieved x value from the page
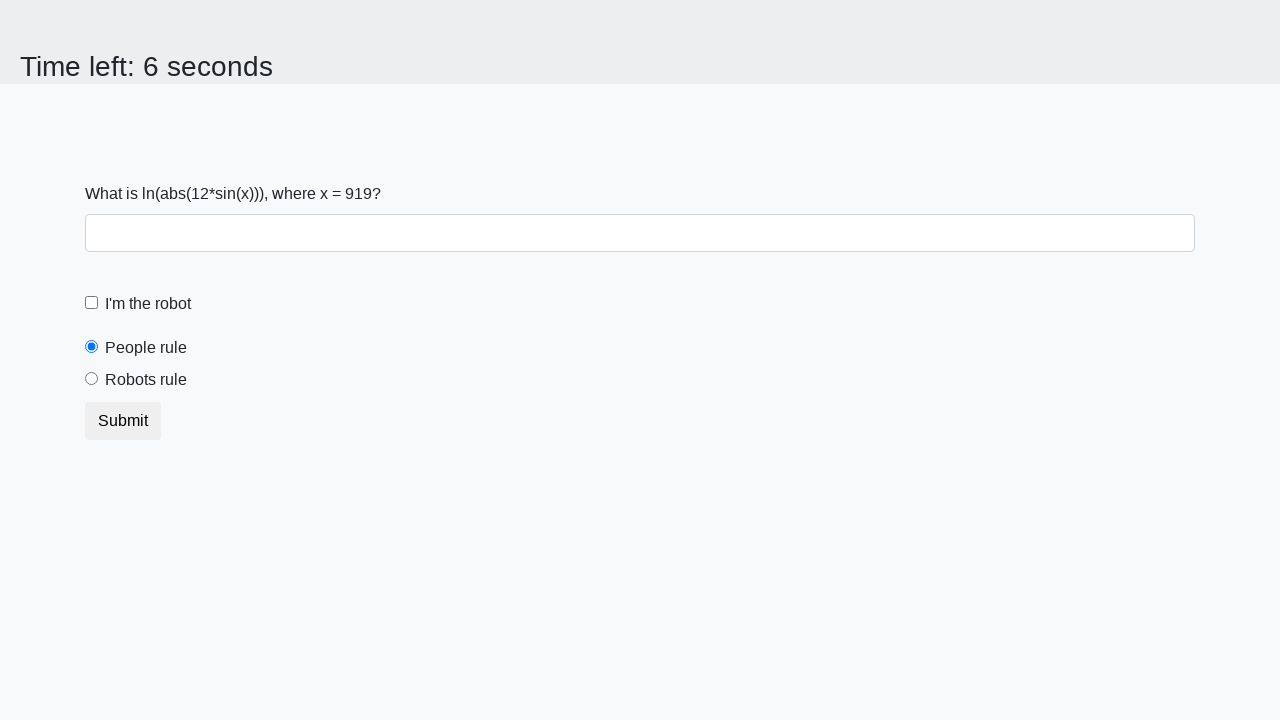

Calculated result y = 2.4813619510985157 using math formula
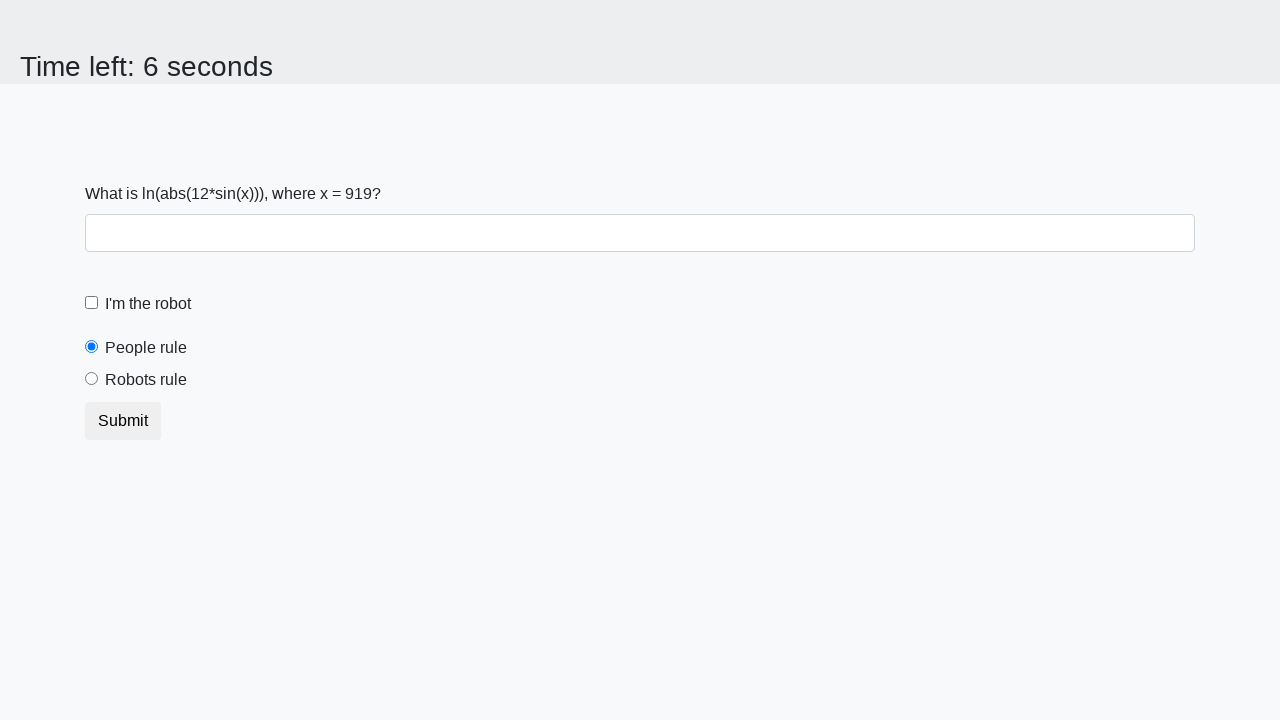

Entered calculated answer '2.4813619510985157' into the answer field on #answer
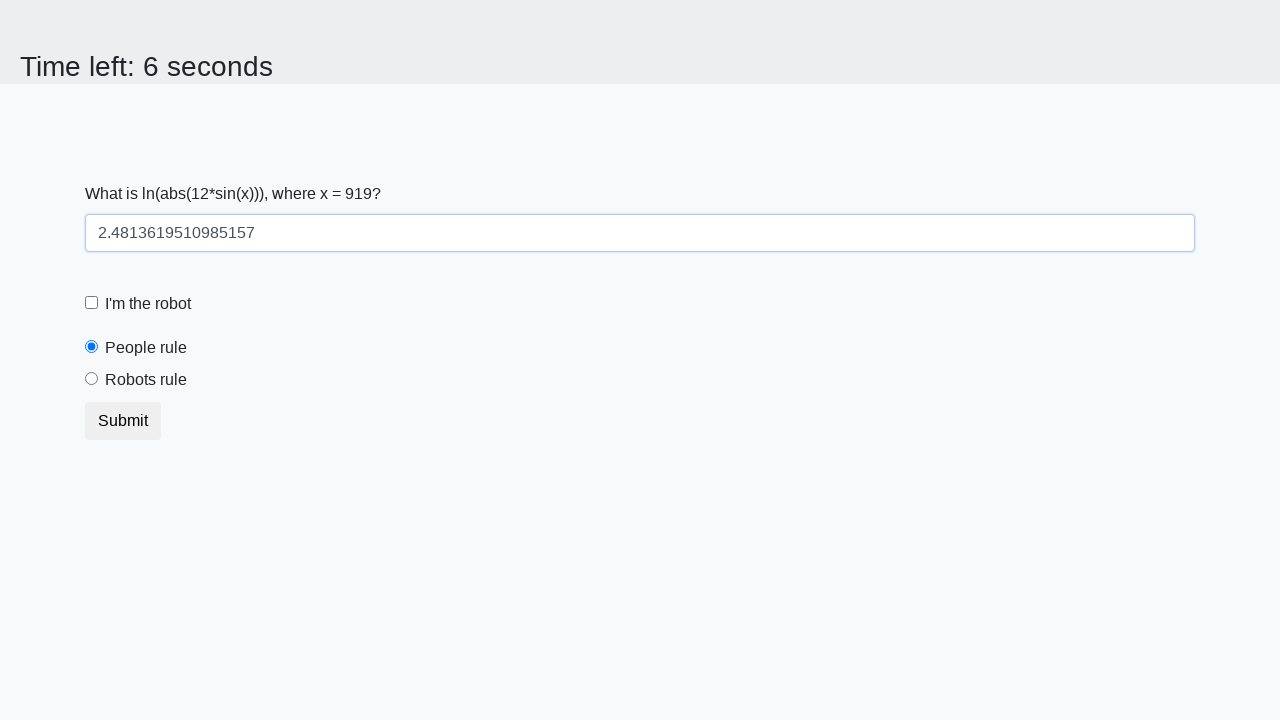

Clicked the robot checkbox at (92, 303) on #robotCheckbox
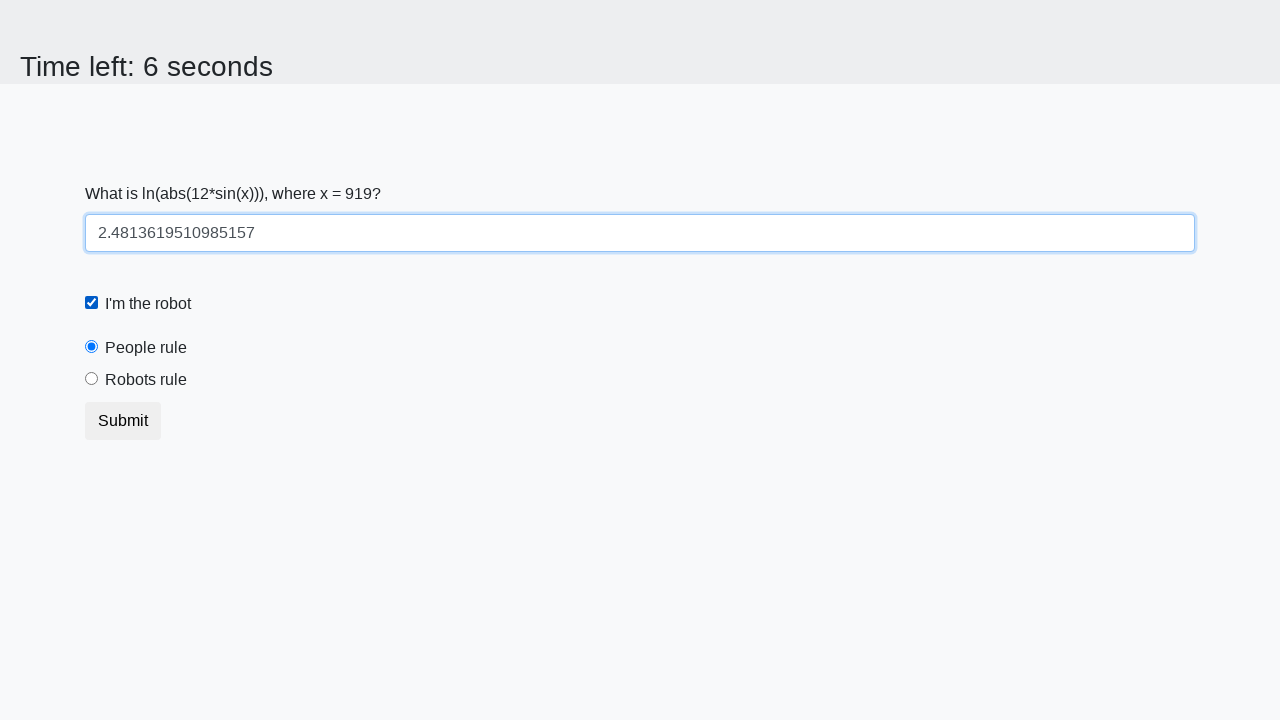

Selected the 'robots rule' radio button at (92, 379) on #robotsRule
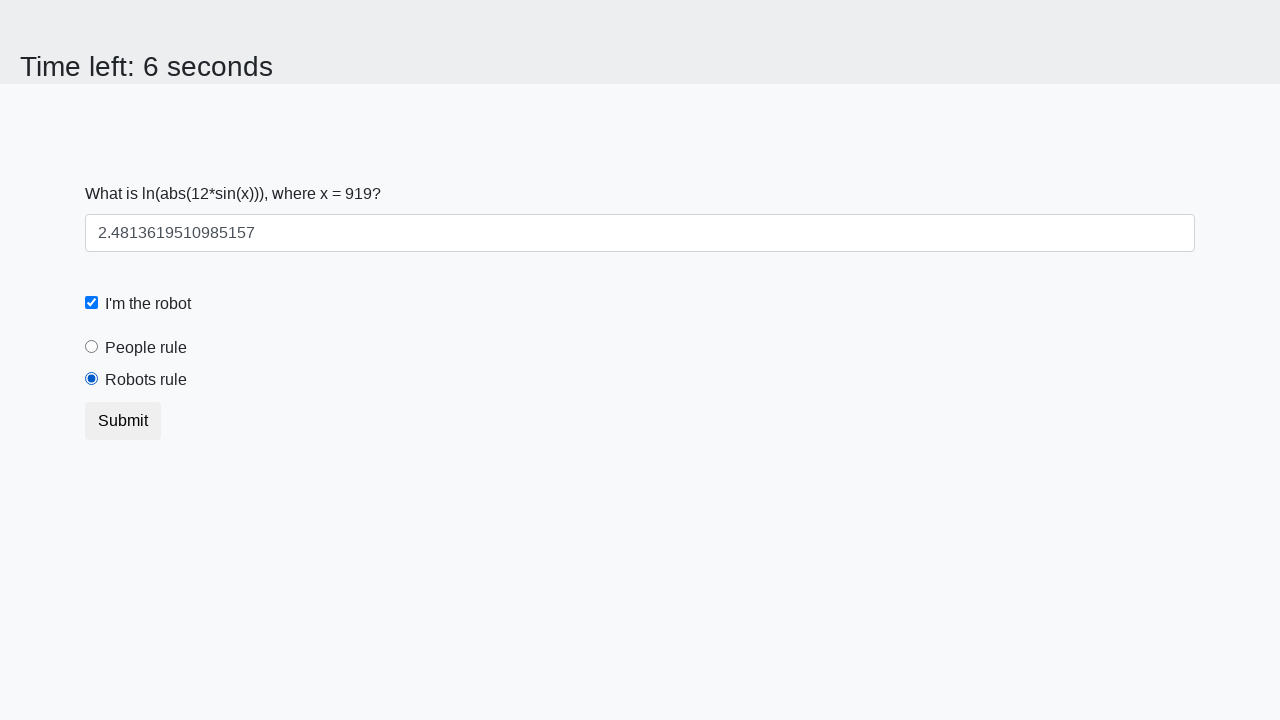

Clicked the submit button to complete the form at (123, 421) on button.btn
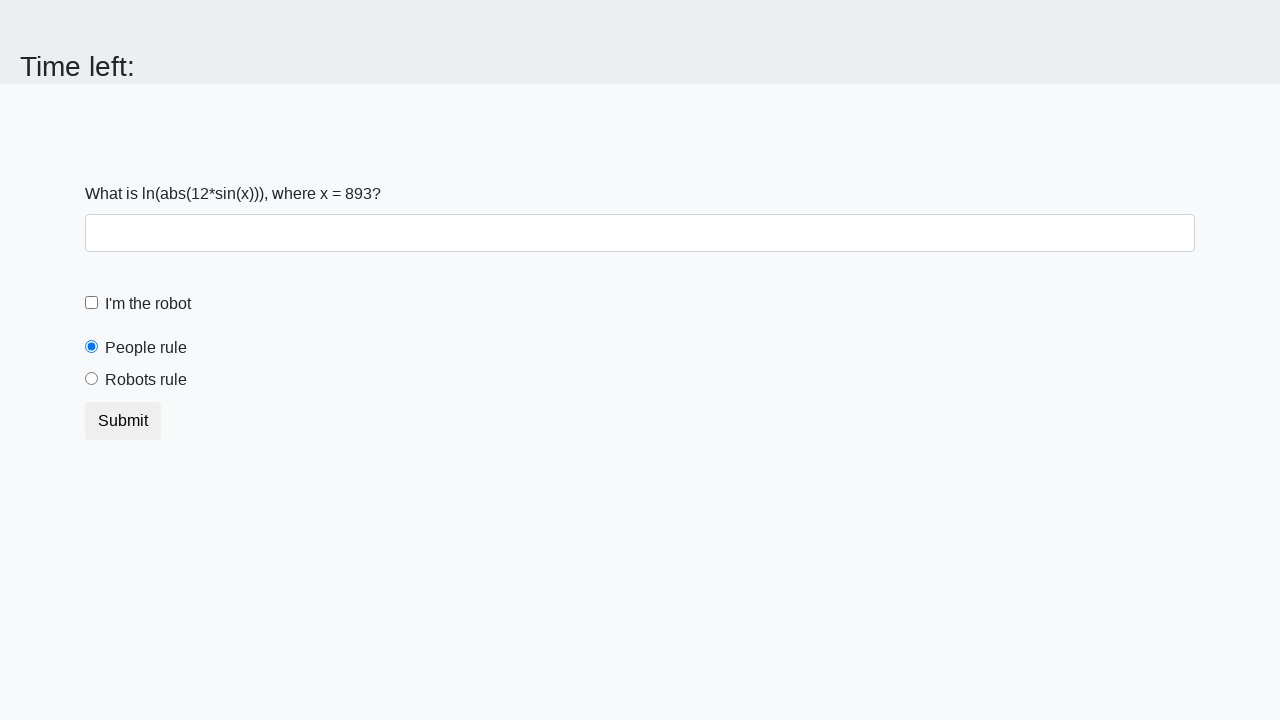

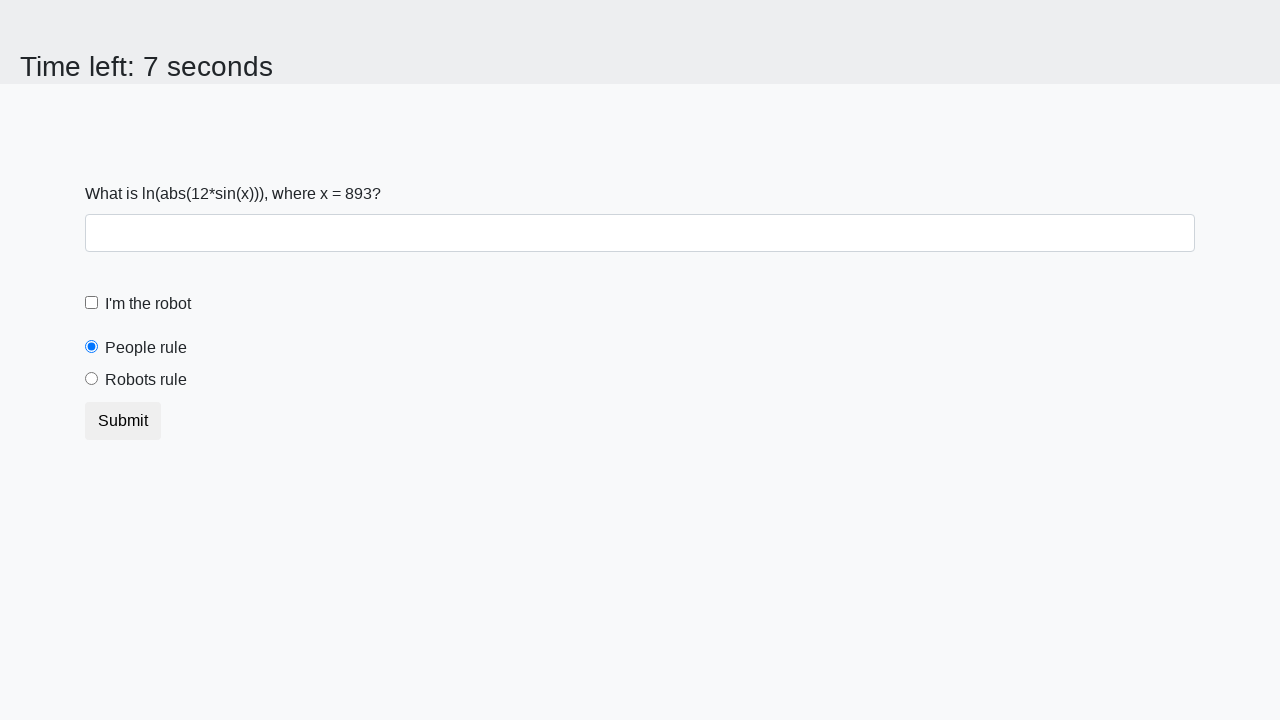